Tests window handling functionality by opening a new window and interacting with elements in the child window

Starting URL: https://www.hyrtutorials.com/p/window-handles-practice.html

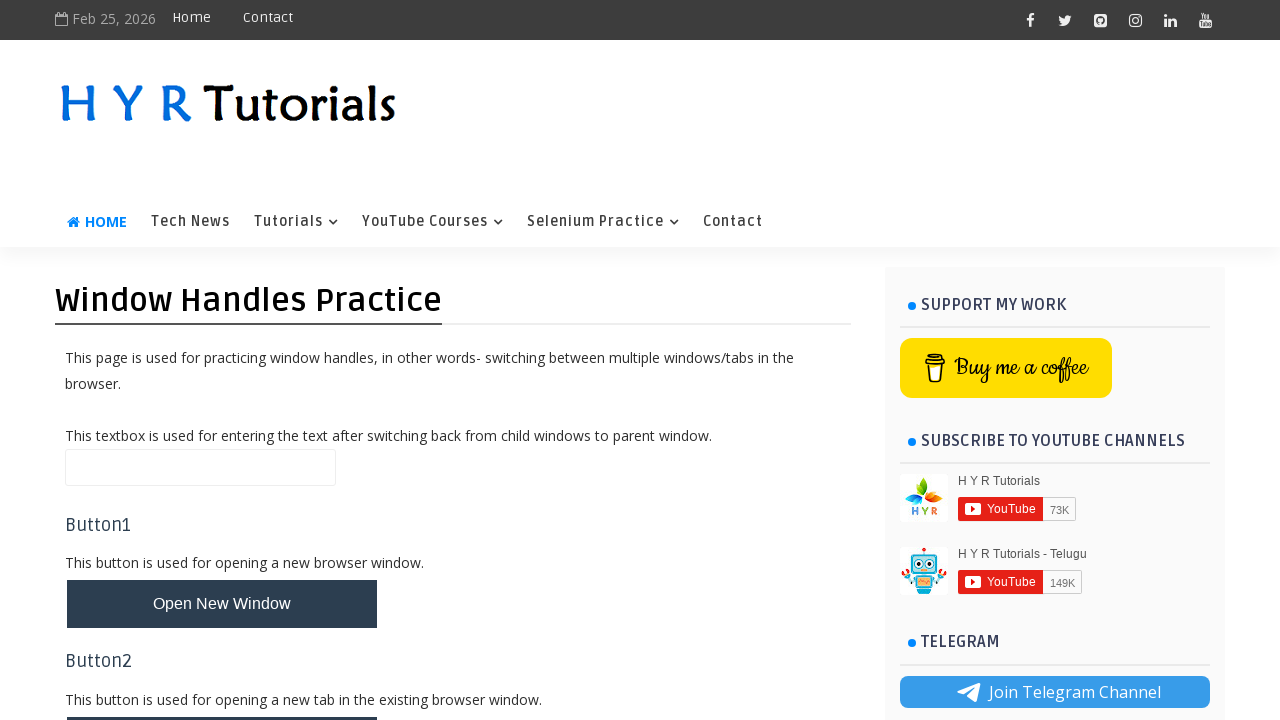

Clicked button to open new window at (222, 604) on #newWindowBtn
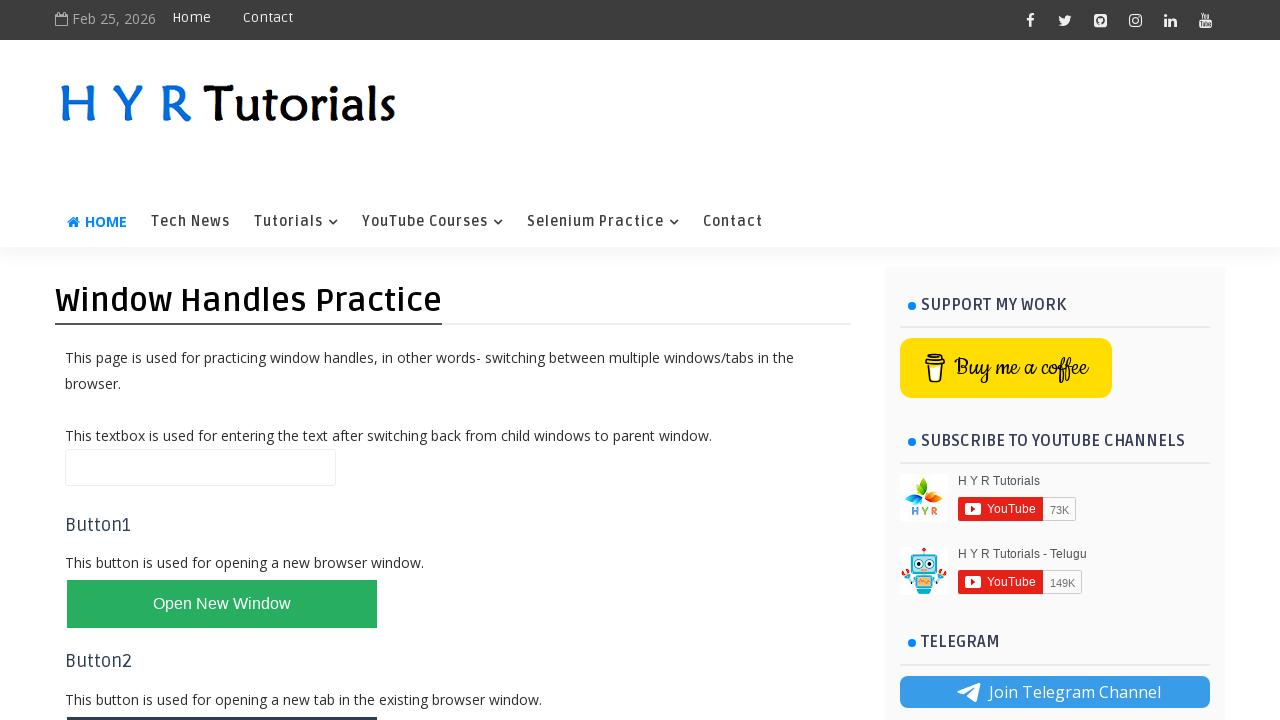

Waited for new window to open
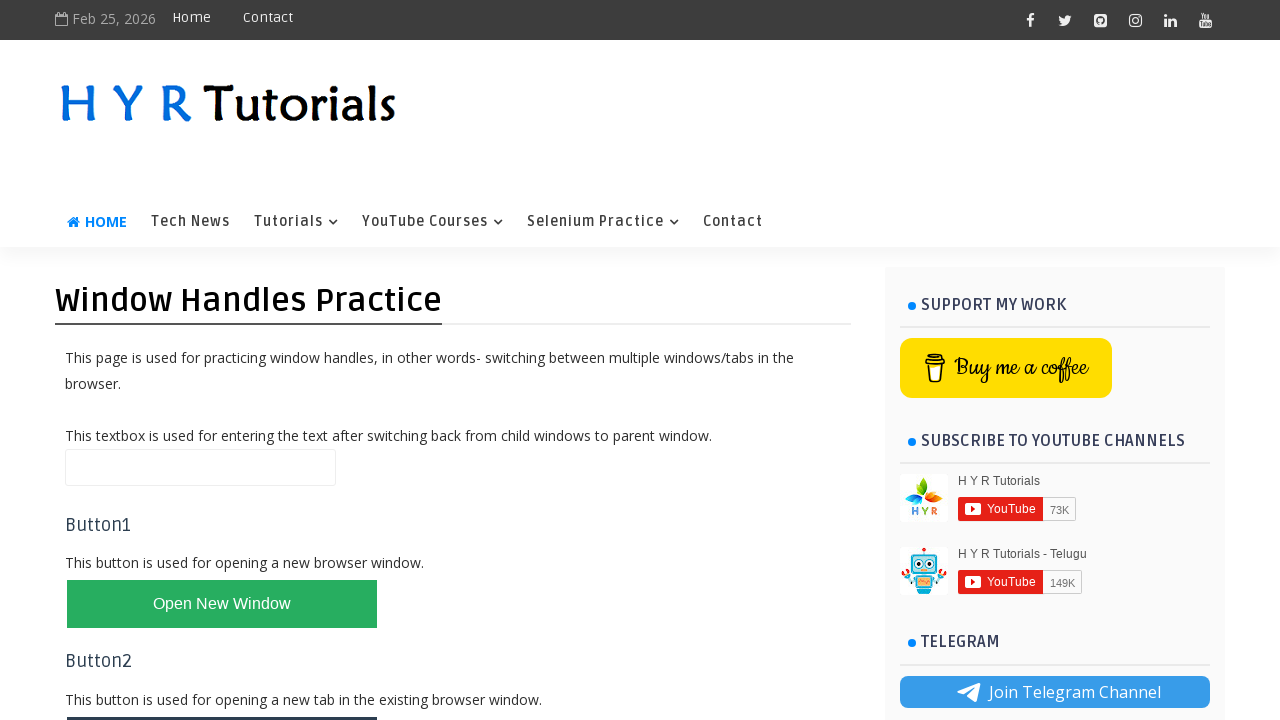

Retrieved all open pages from context
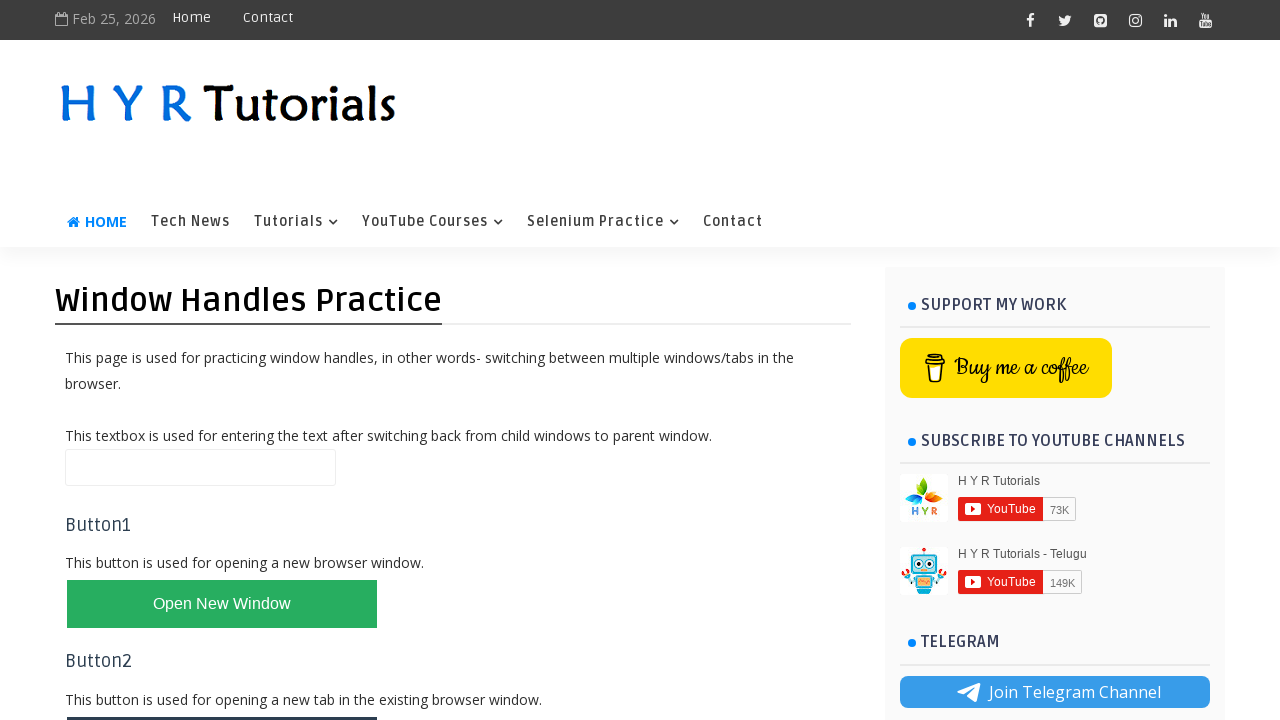

Identified new child window as most recently opened page
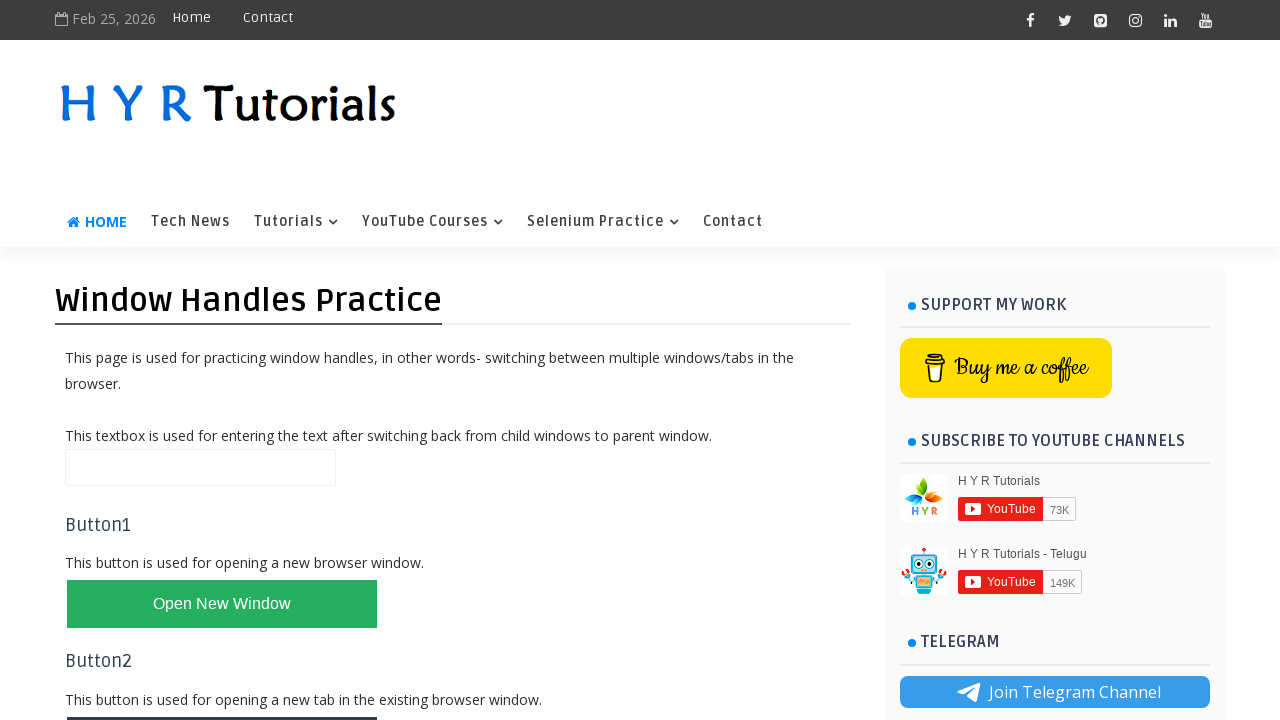

Clicked element in child window at (300, 60) on #selectnav2
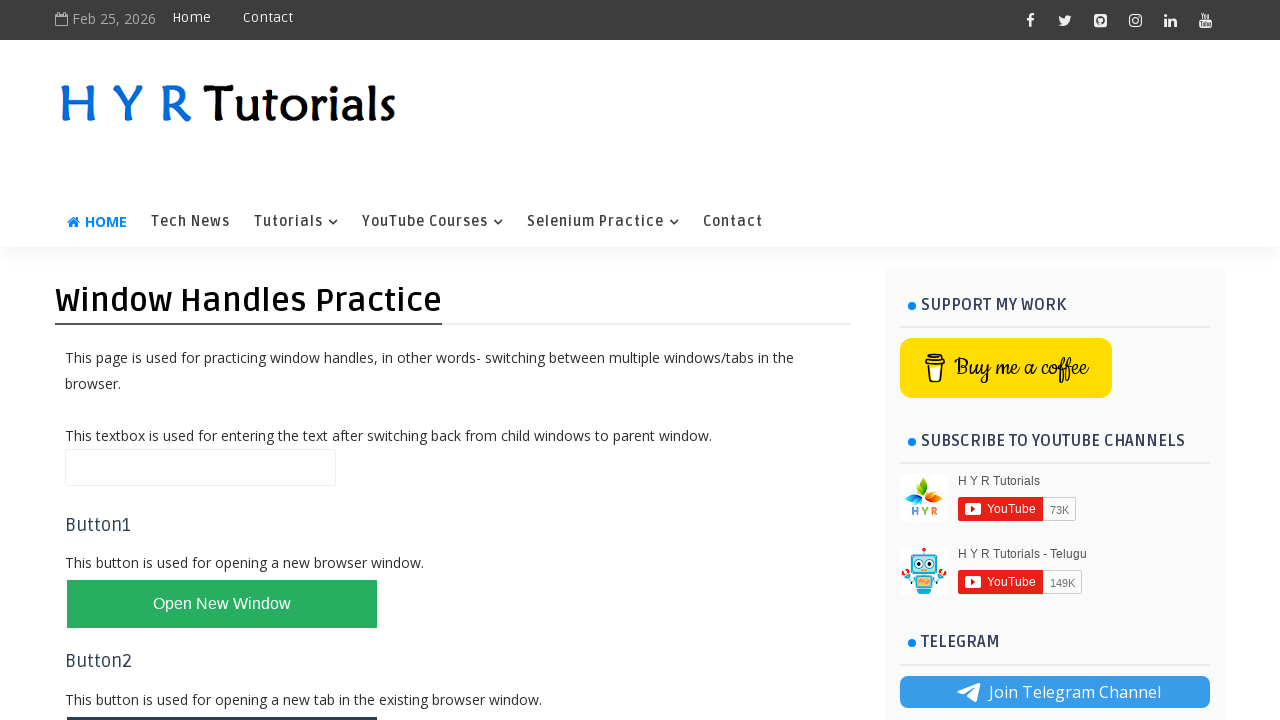

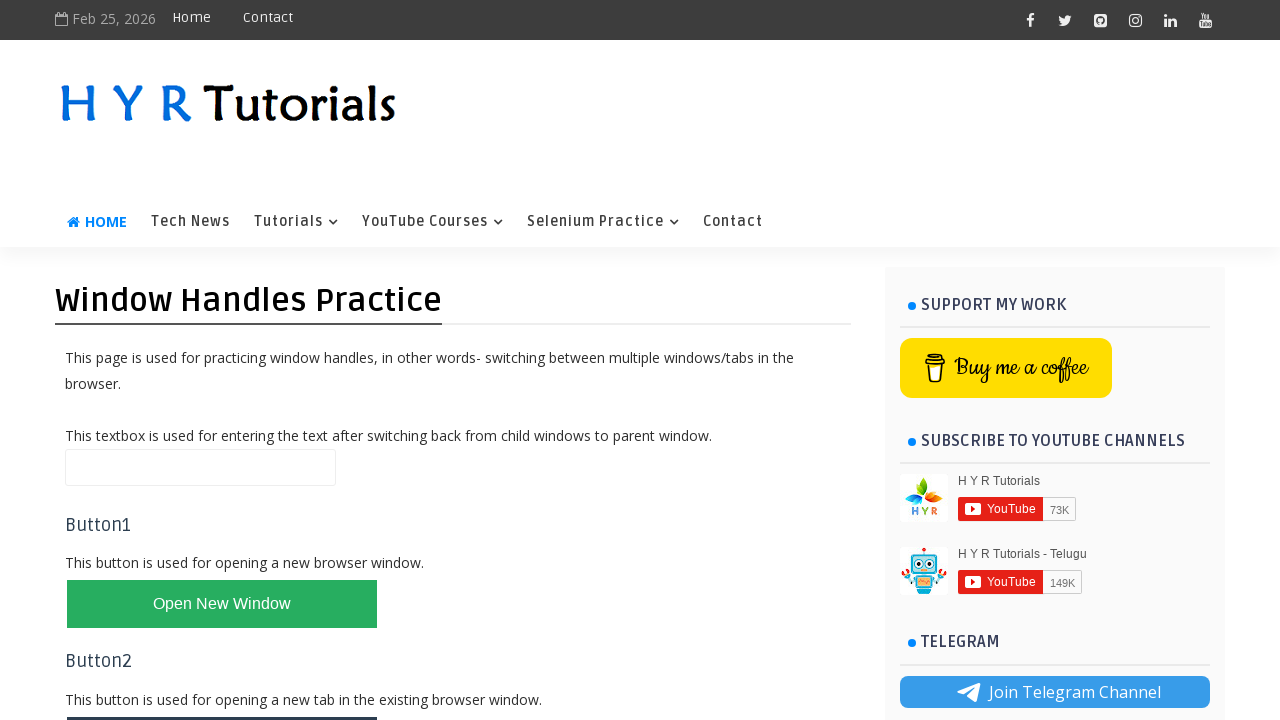